Tests selection functionality of radio buttons and checkboxes, verifying they can be selected and deselected appropriately.

Starting URL: https://automationfc.github.io/basic-form/index.html

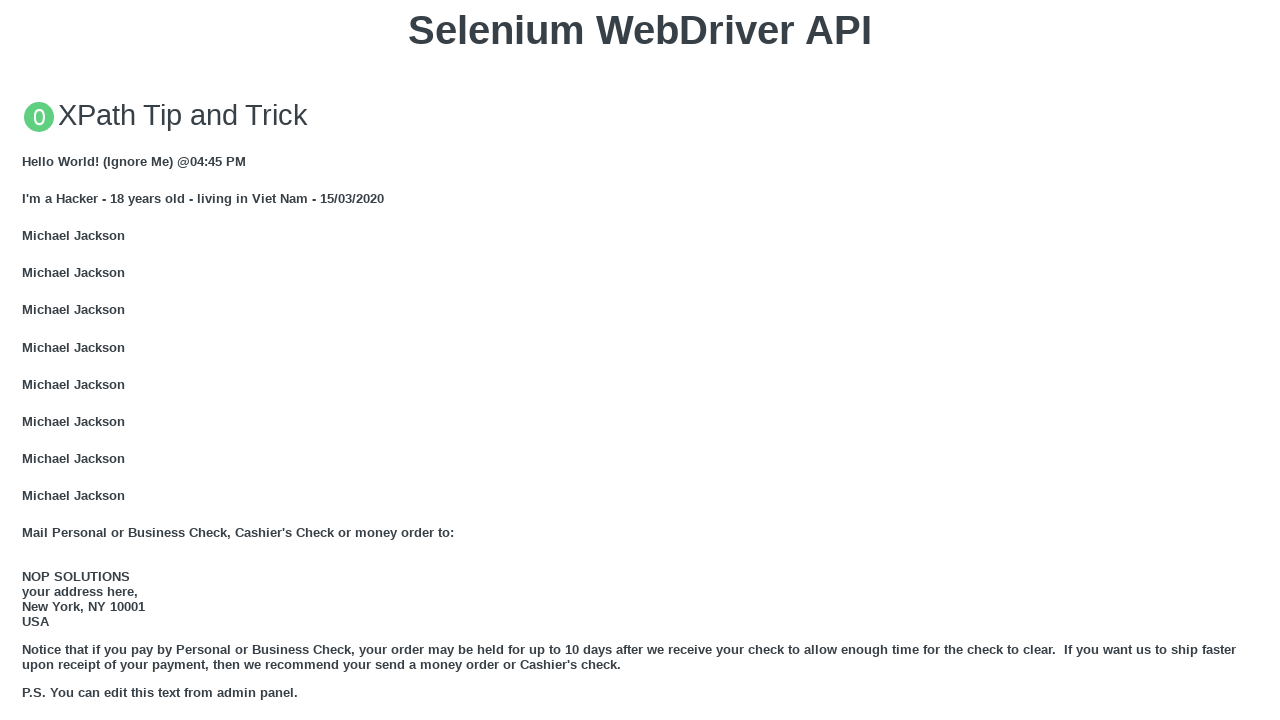

Clicked 'Under 18' radio button at (28, 360) on #under_18
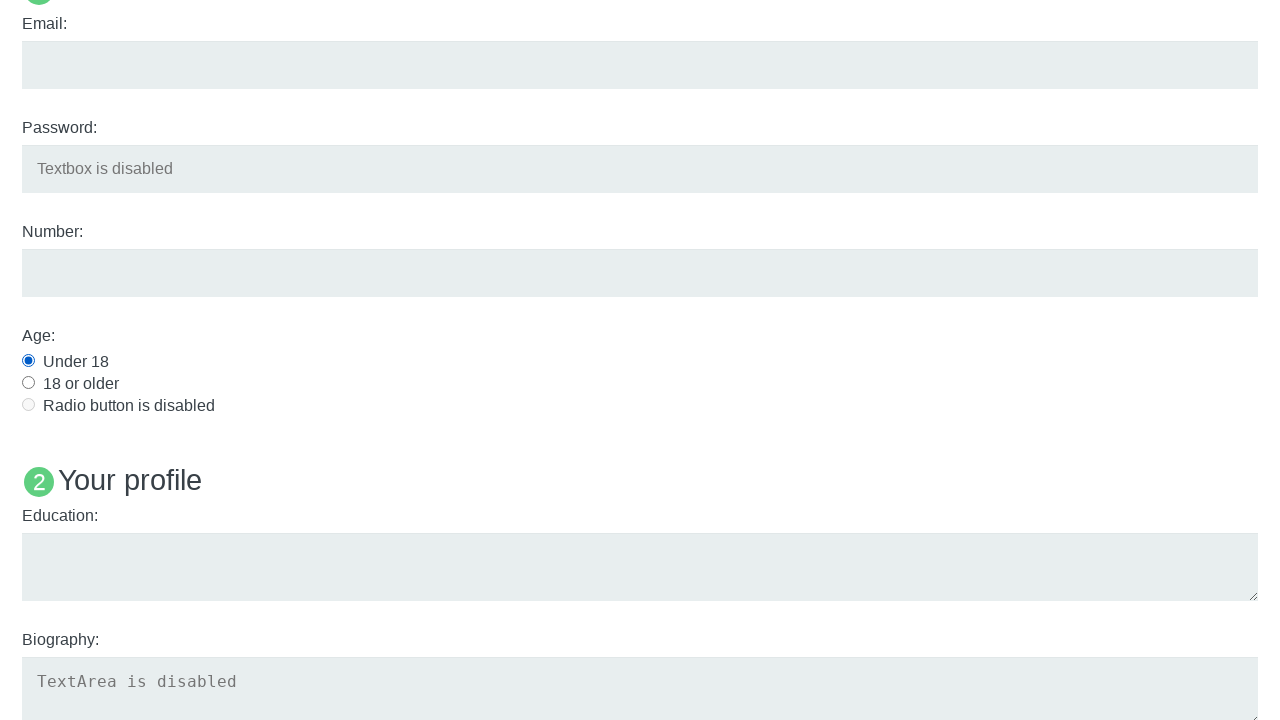

Clicked 'Java' checkbox at (28, 361) on #java
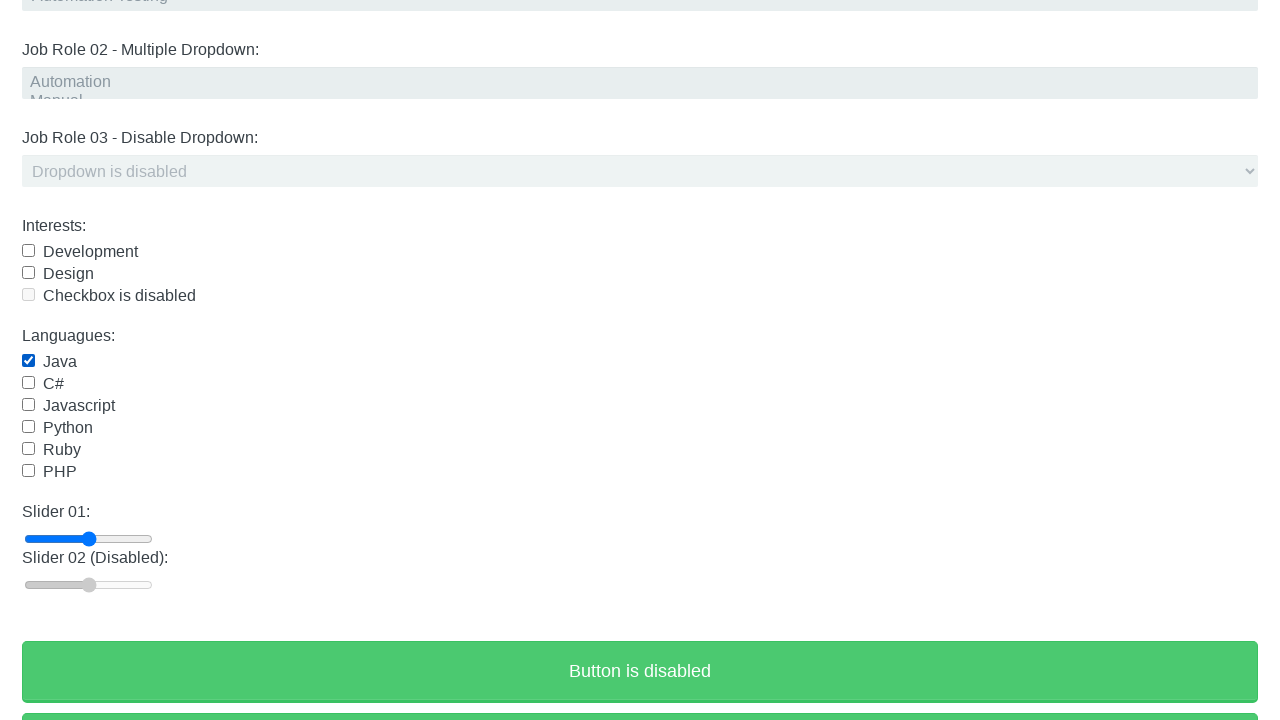

Verified 'Under 18' radio button is checked
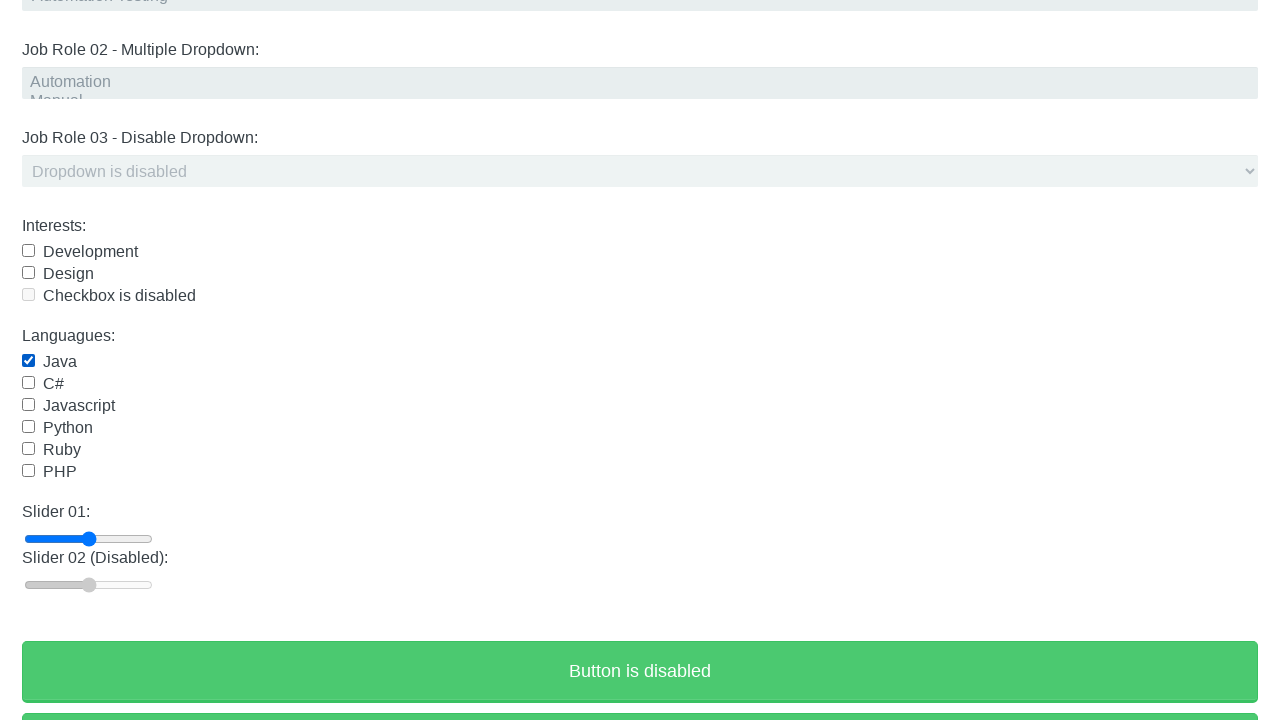

Verified 'Java' checkbox is checked
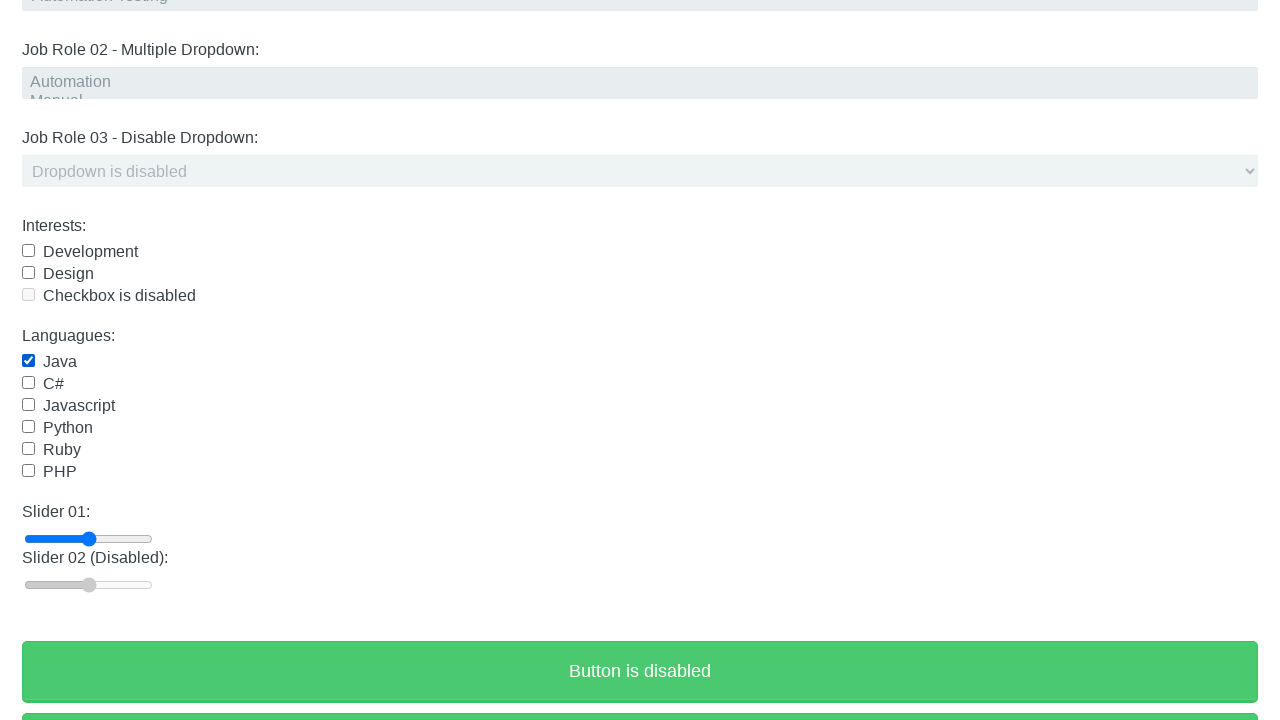

Clicked 'Under 18' radio button again at (28, 360) on #under_18
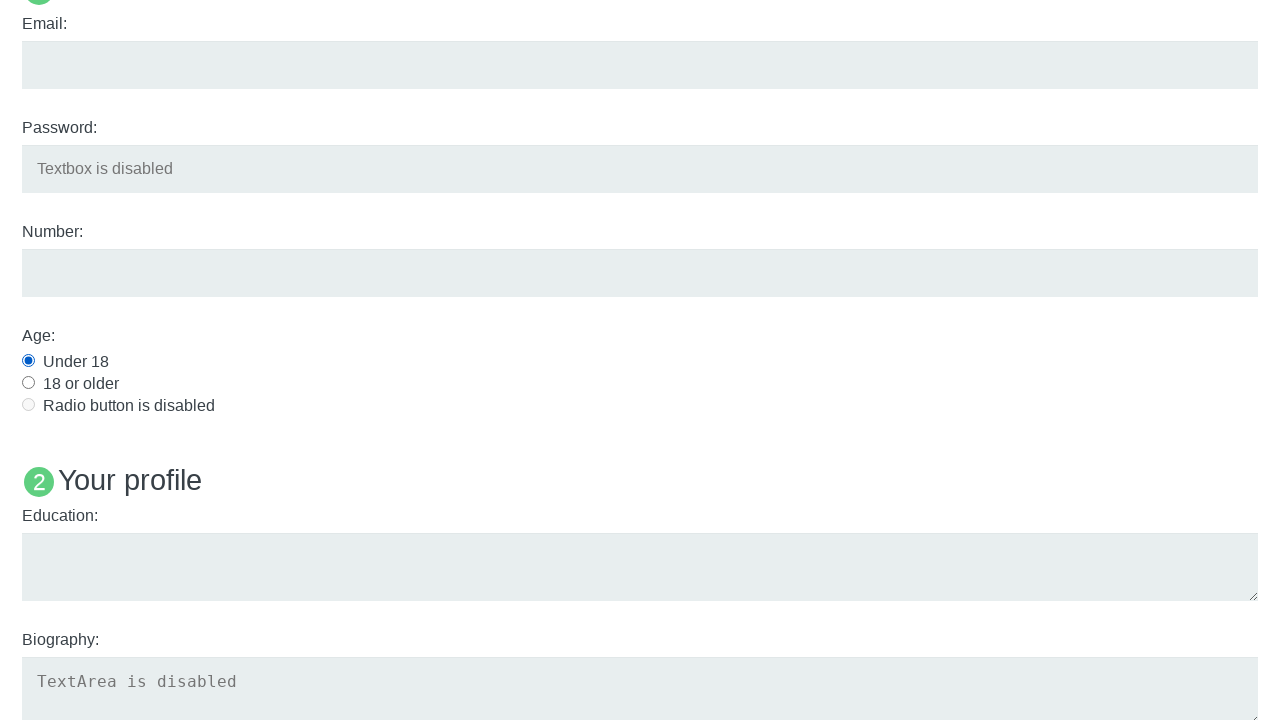

Clicked 'Java' checkbox again to deselect at (28, 361) on #java
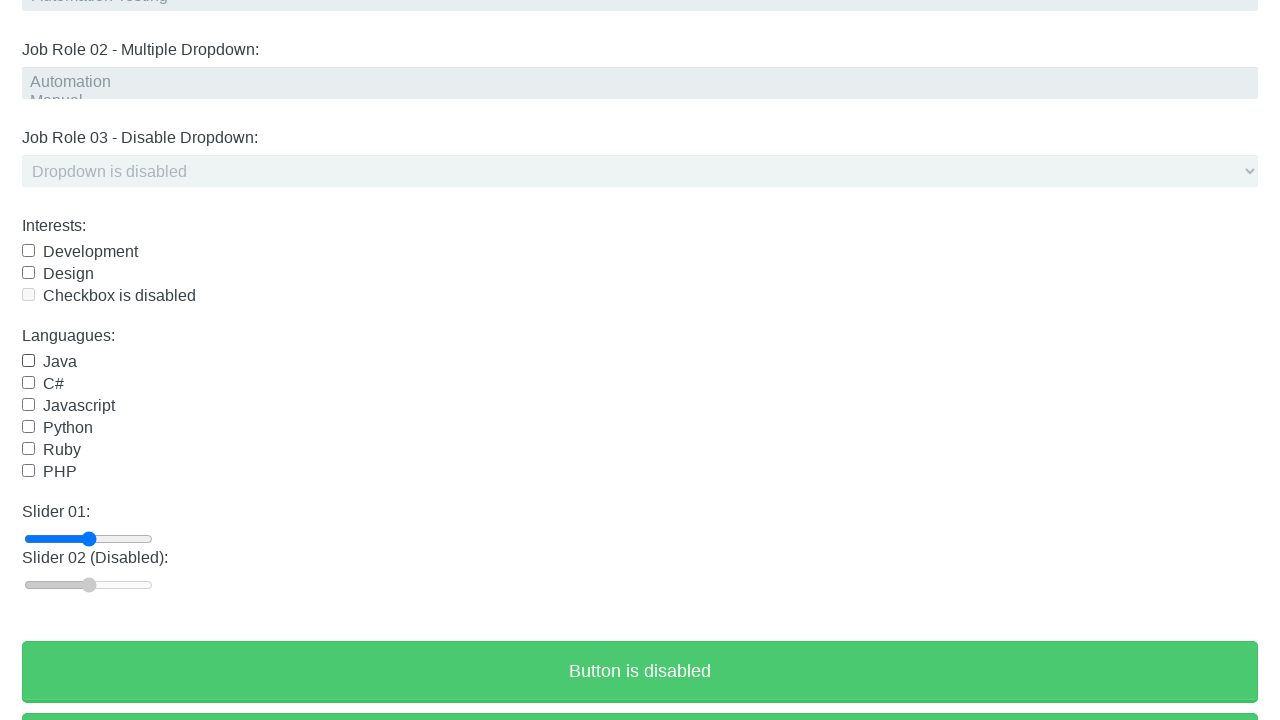

Verified 'Under 18' radio button remains checked
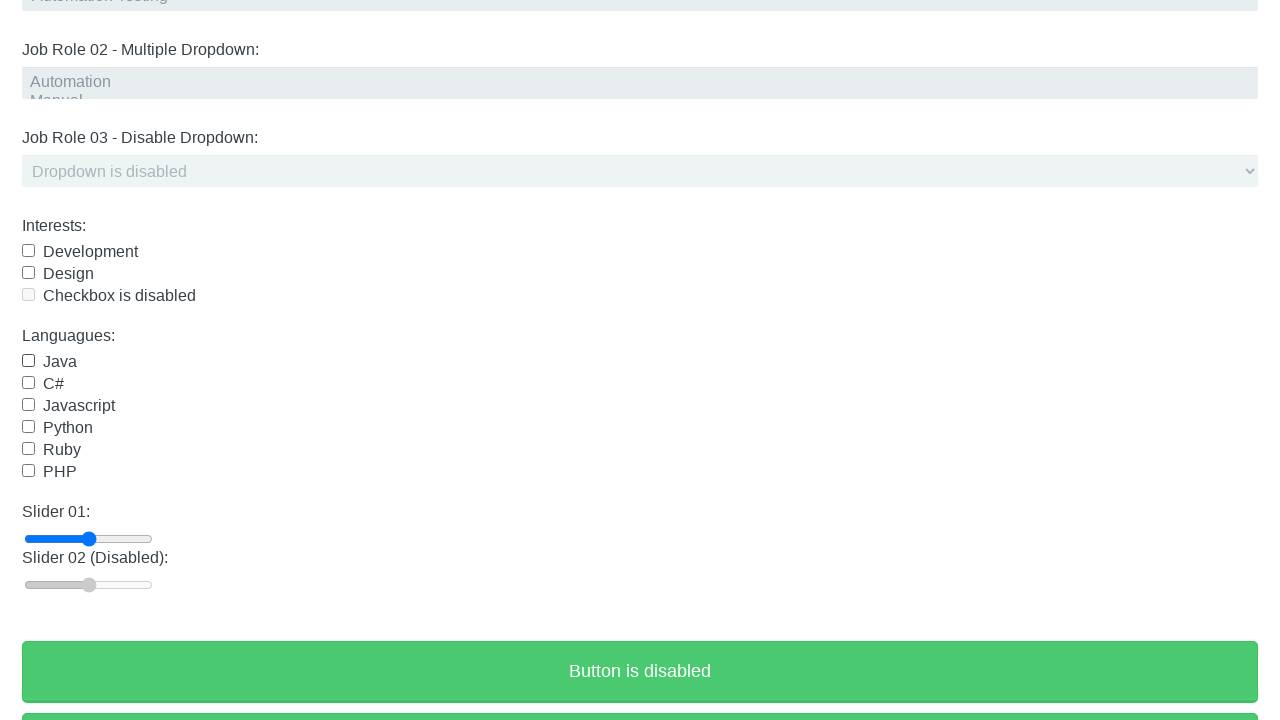

Verified 'Java' checkbox is now unchecked
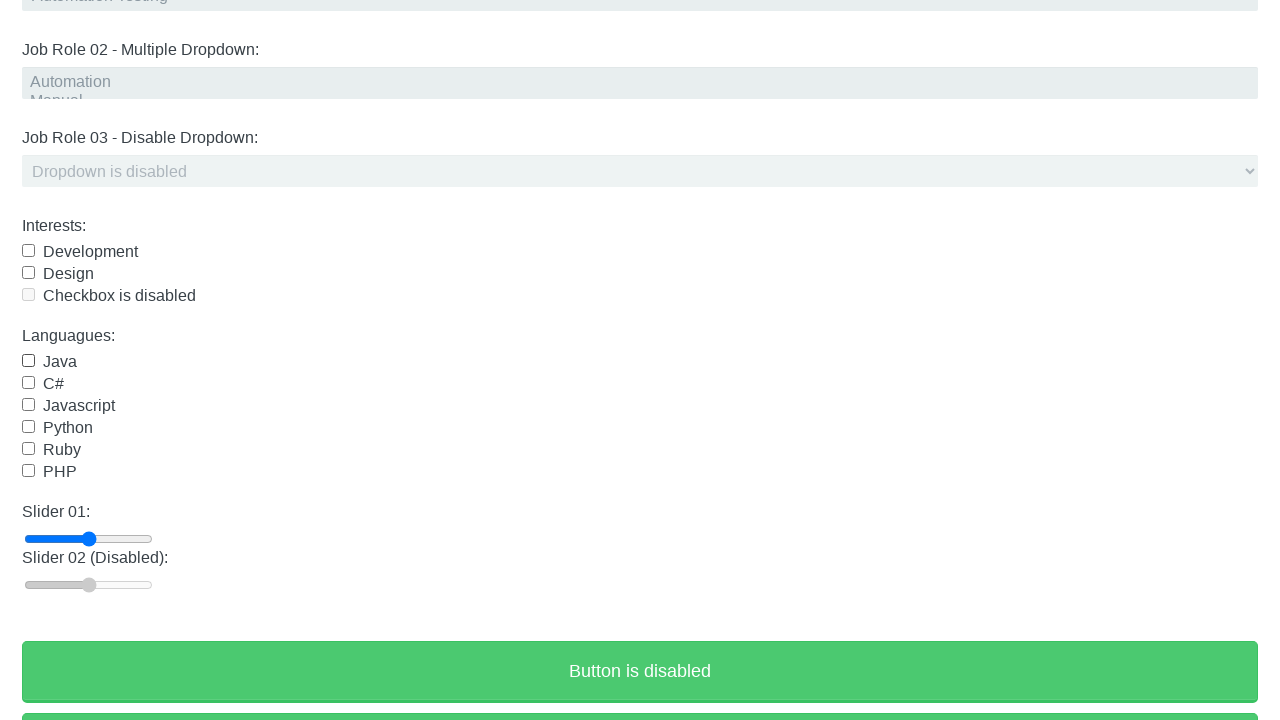

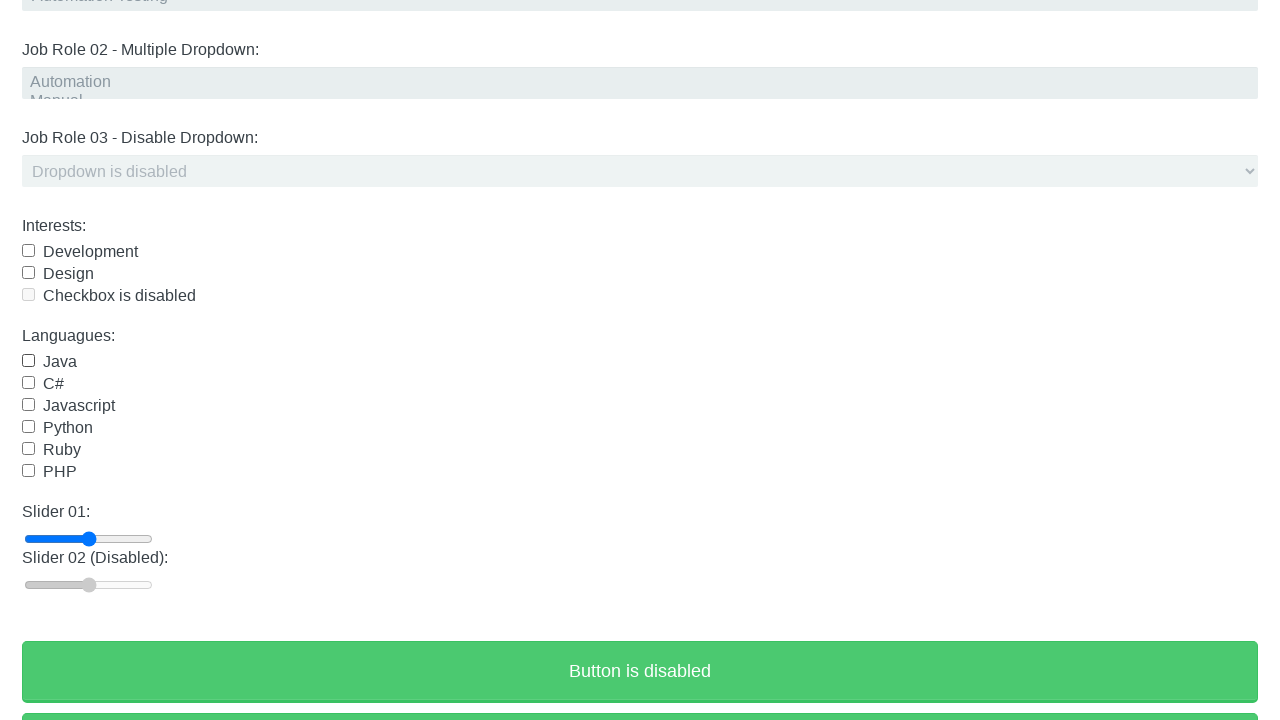